Tests the JS Prompt alert by clicking the button, entering text "Abdullah" into the prompt, accepting it, and verifying the result contains the entered text.

Starting URL: https://the-internet.herokuapp.com/javascript_alerts

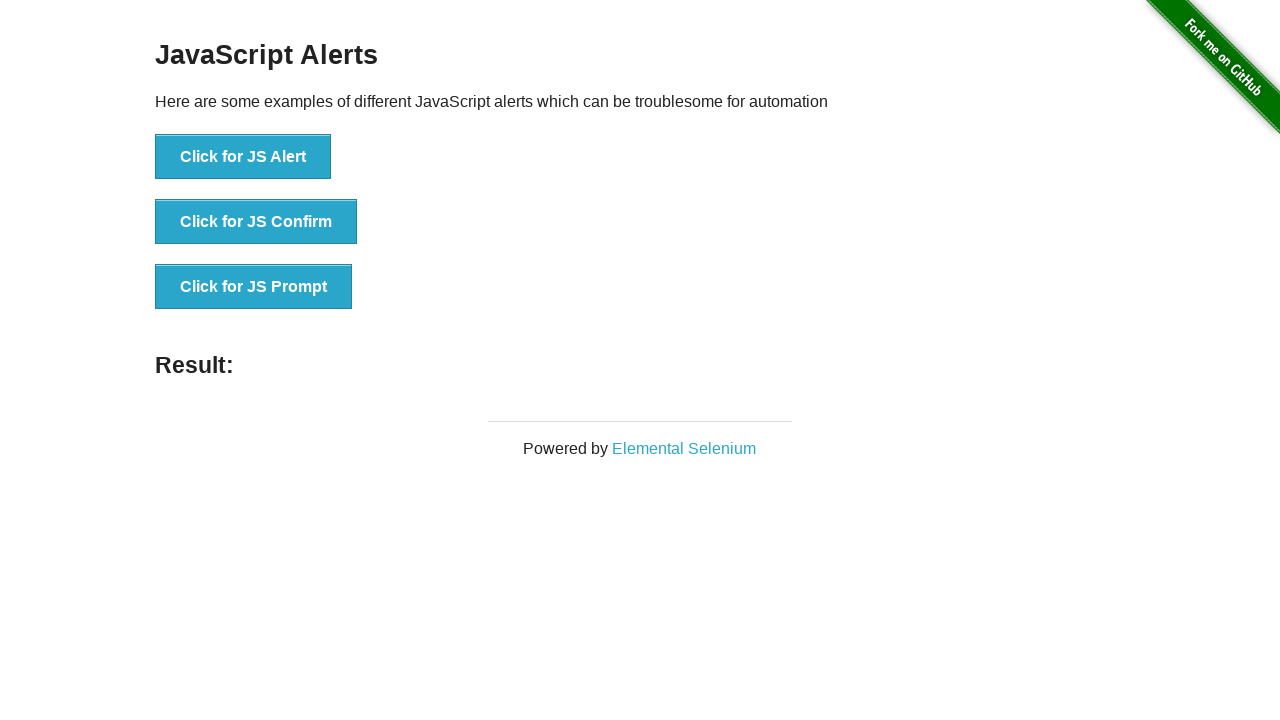

Set up dialog handler to accept prompt with text 'Abdullah'
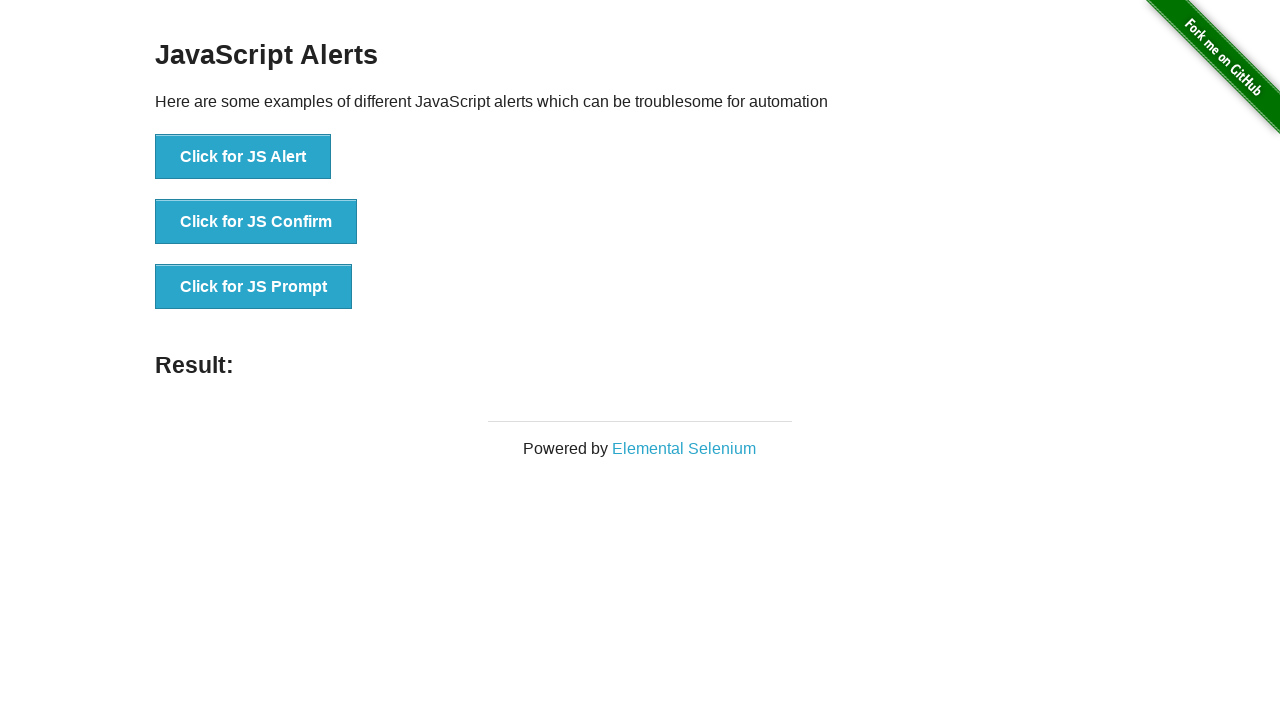

Clicked the JS Prompt button at (254, 287) on xpath=//button[@onclick='jsPrompt()']
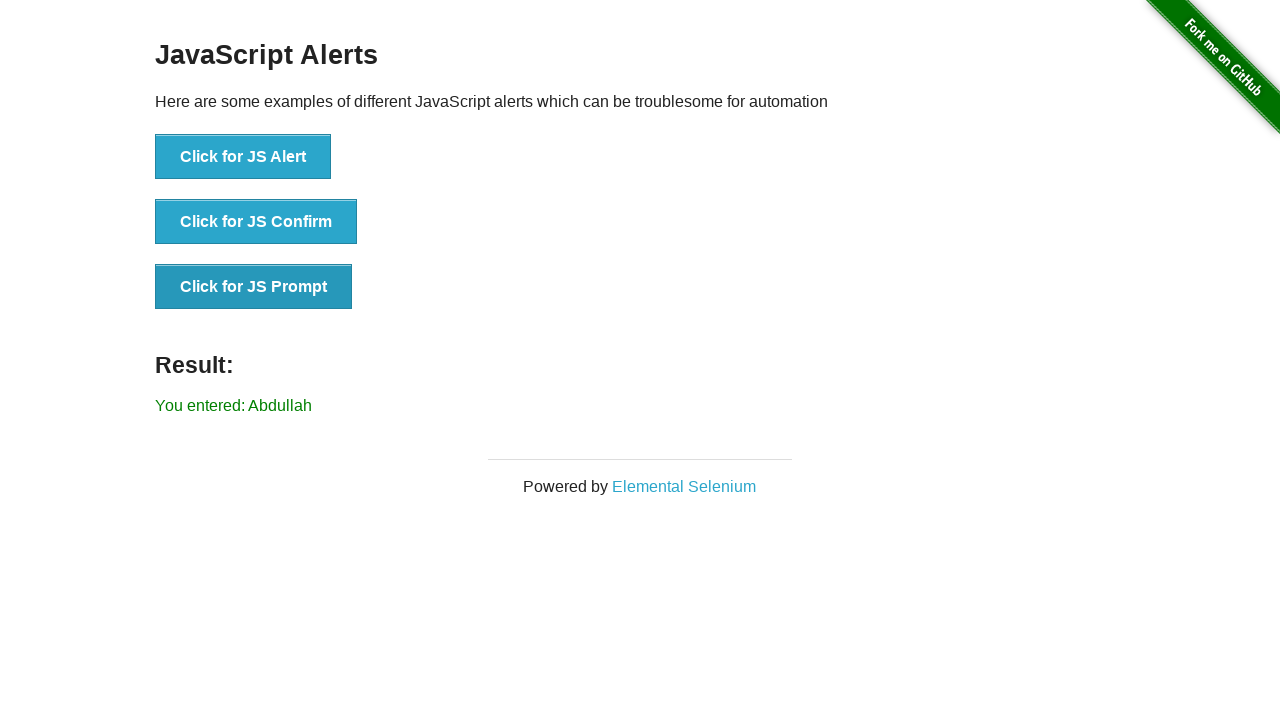

Waited for result element to appear
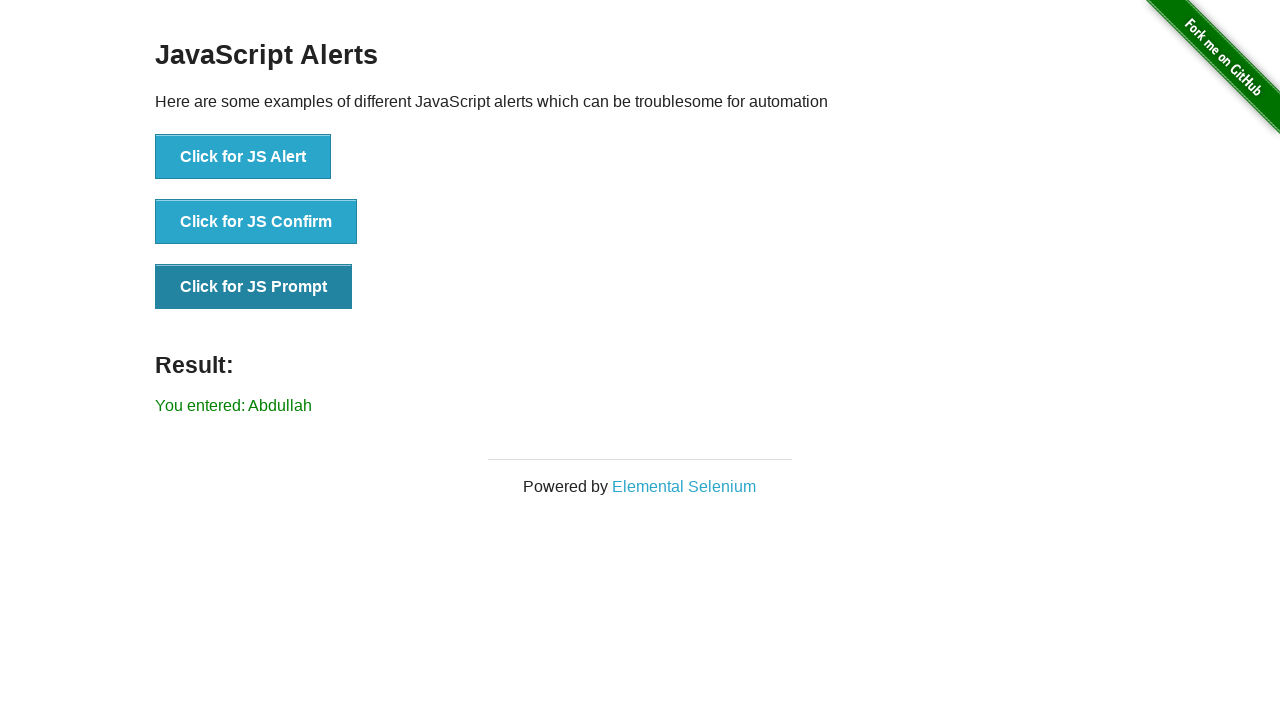

Retrieved result text from page
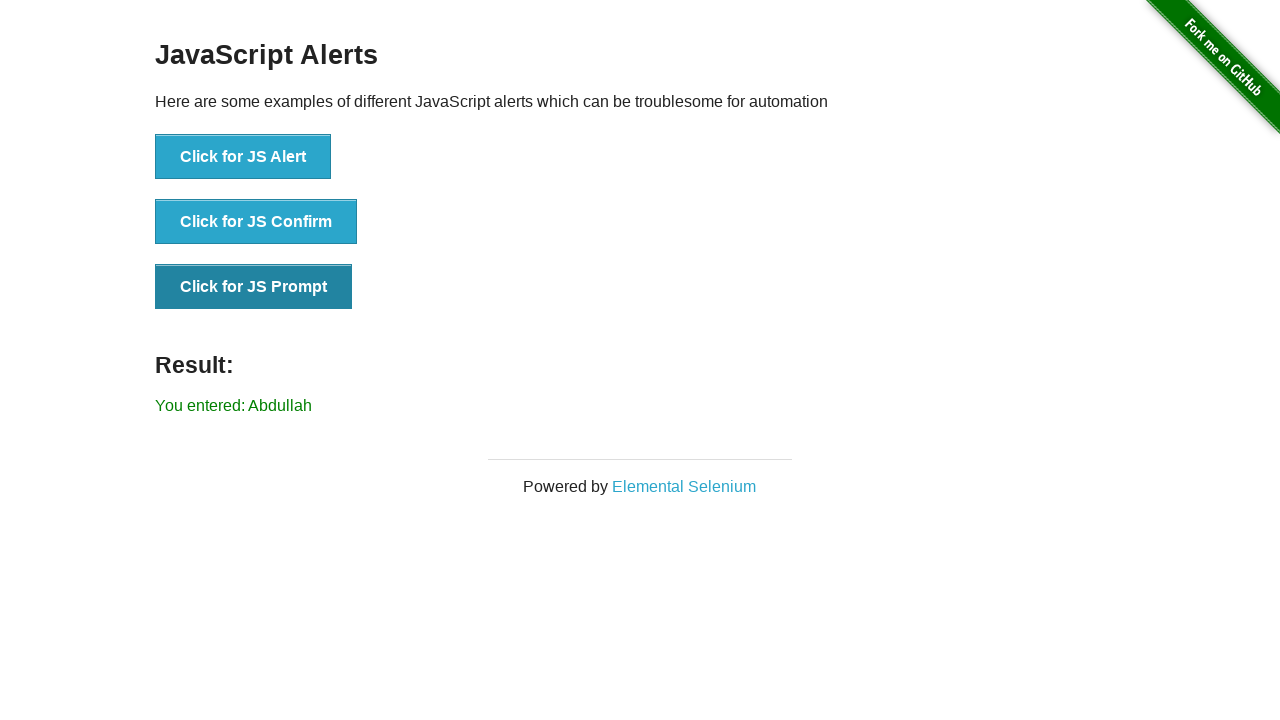

Verified result contains 'Abdullah'
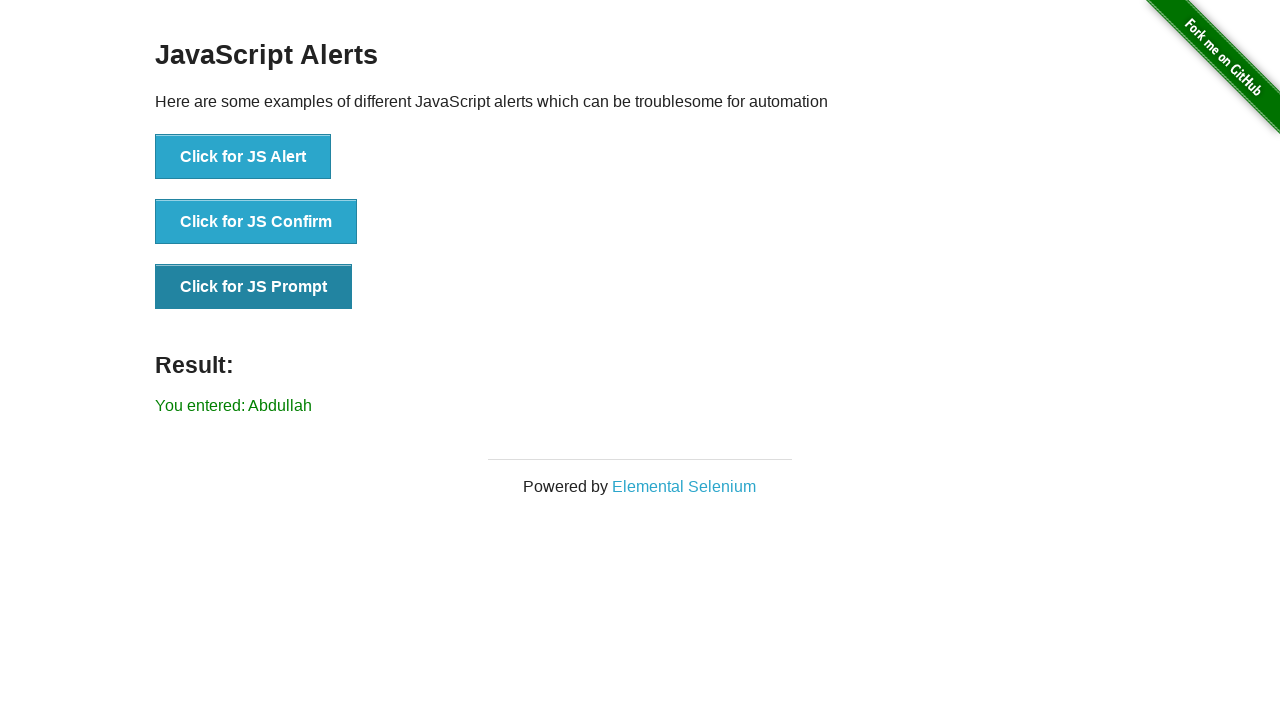

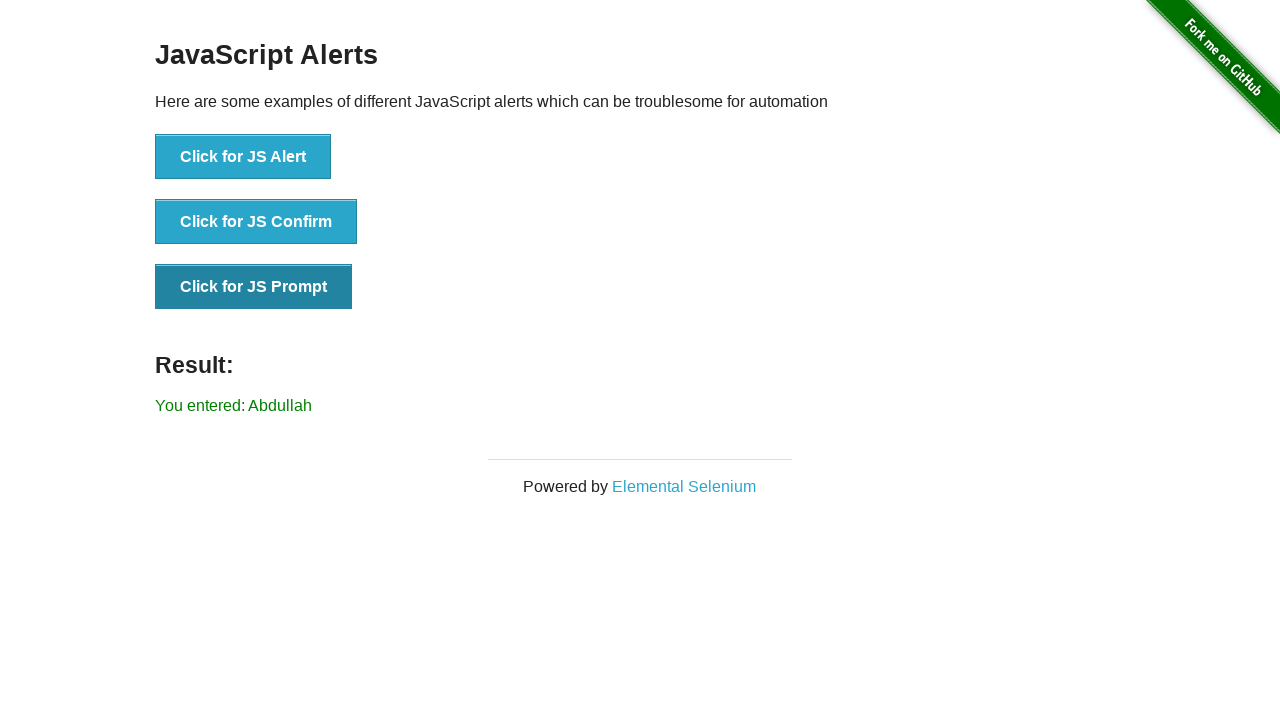